Tests the search functionality on python.org by entering a search term and submitting the search form

Starting URL: https://www.python.org/

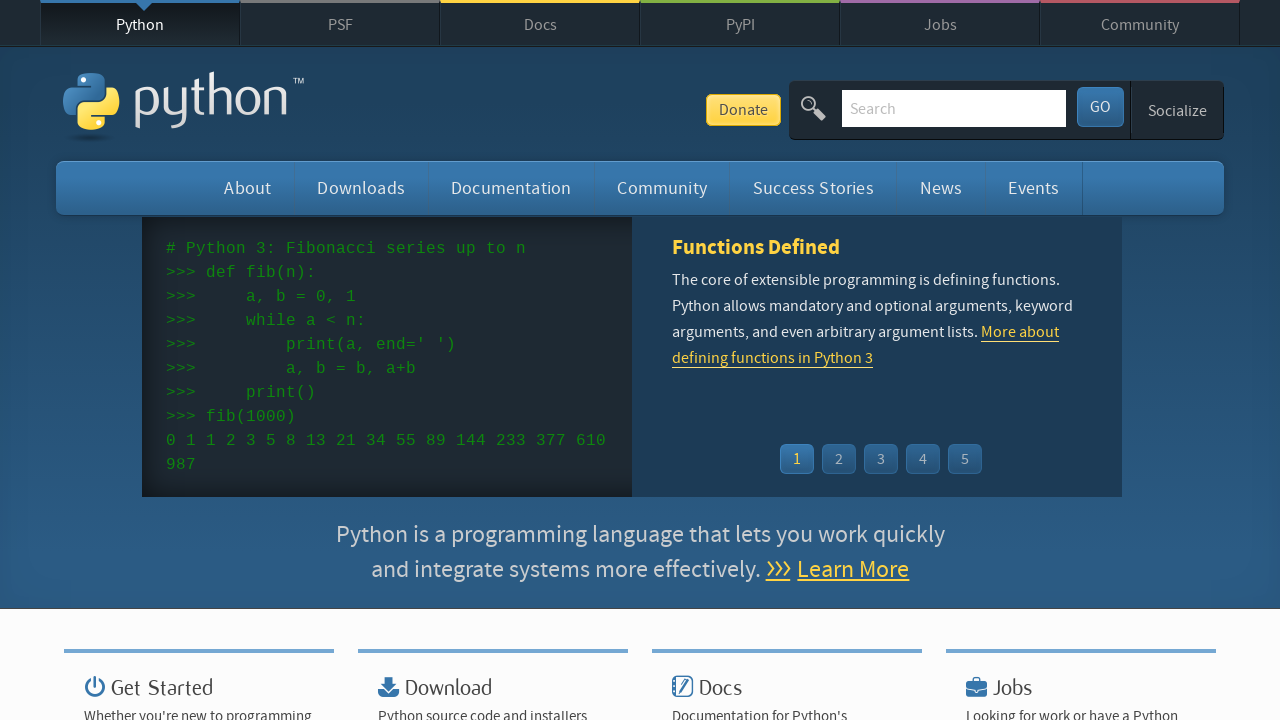

Located search field element
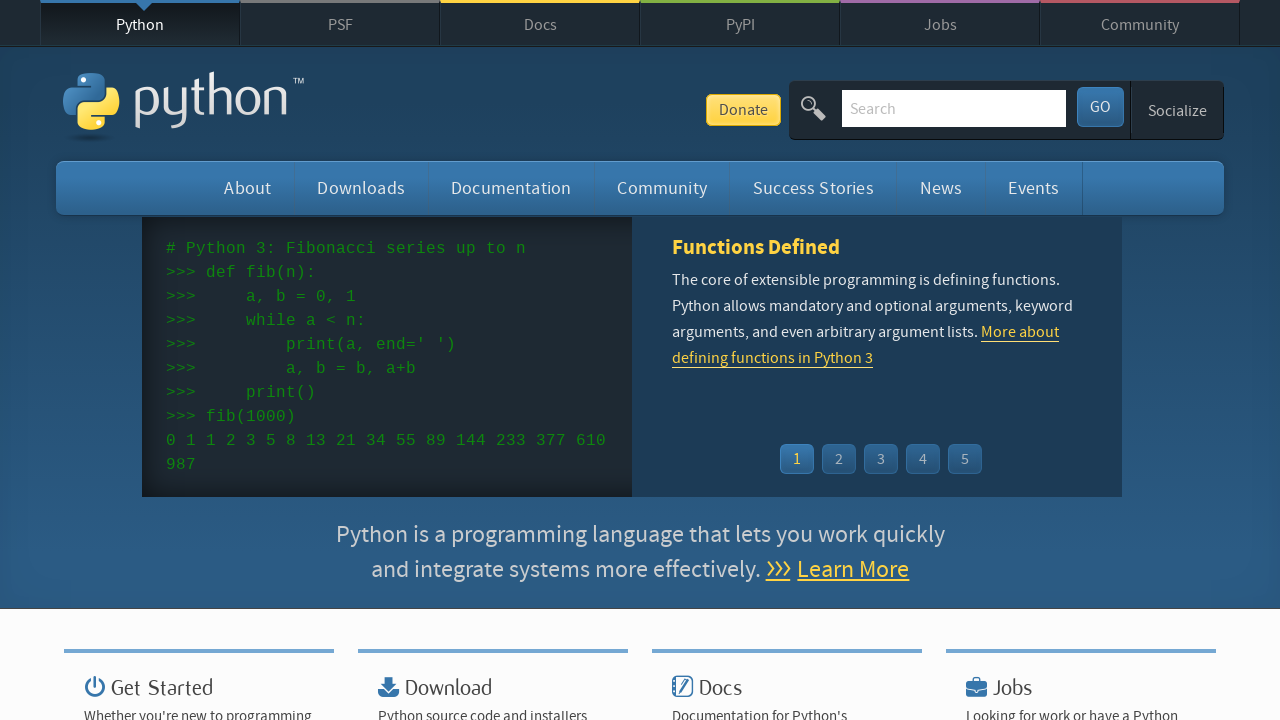

Cleared search field on #id-search-field
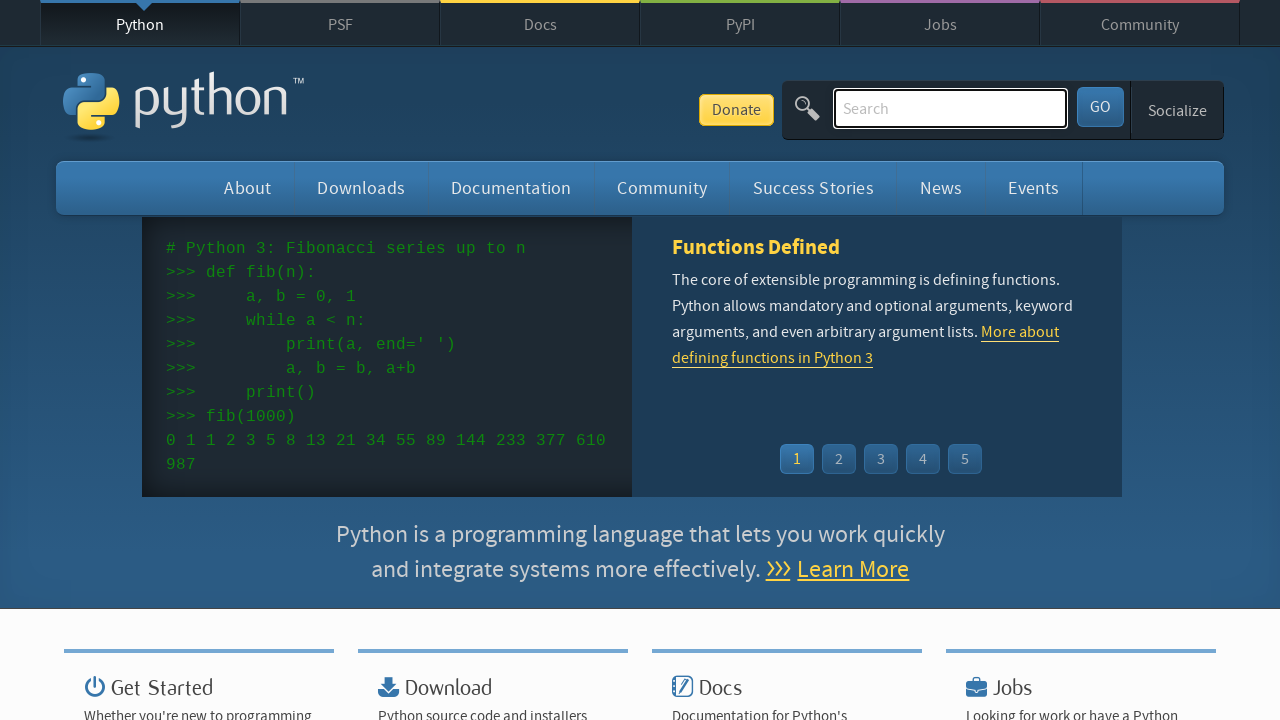

Filled search field with 'Script' on #id-search-field
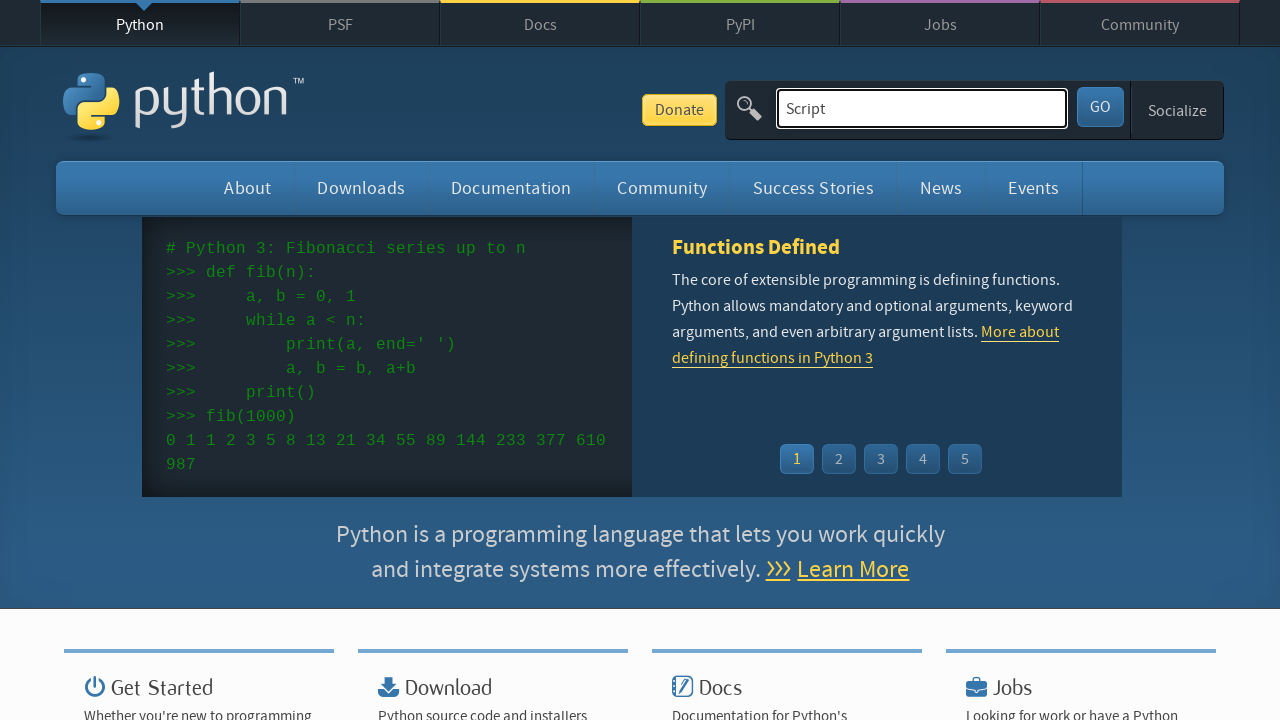

Clicked submit button to search at (1100, 107) on #submit
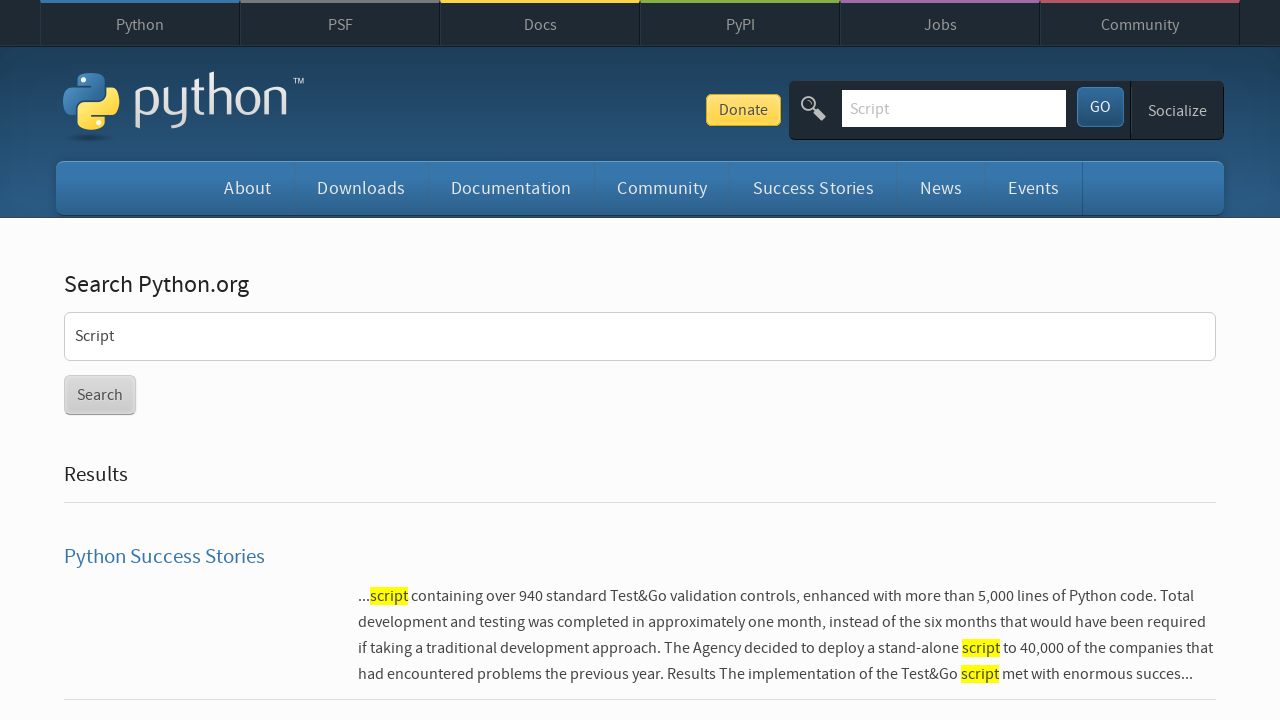

Search results page loaded
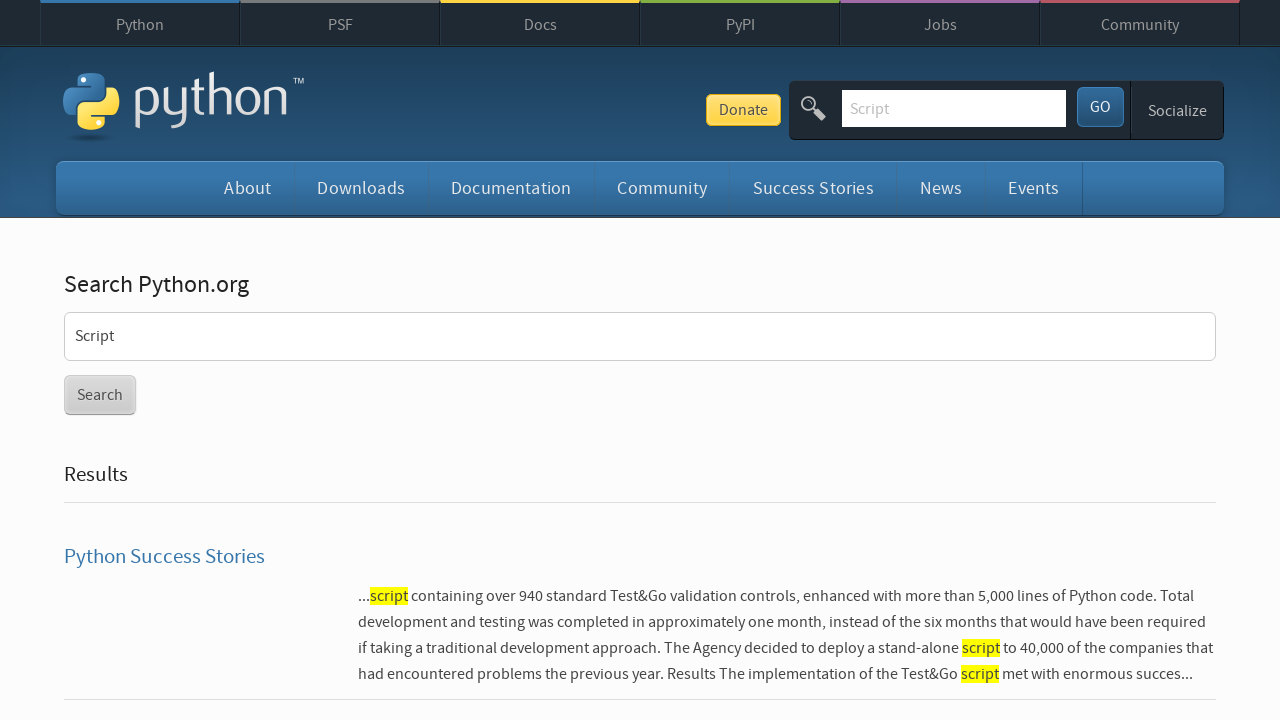

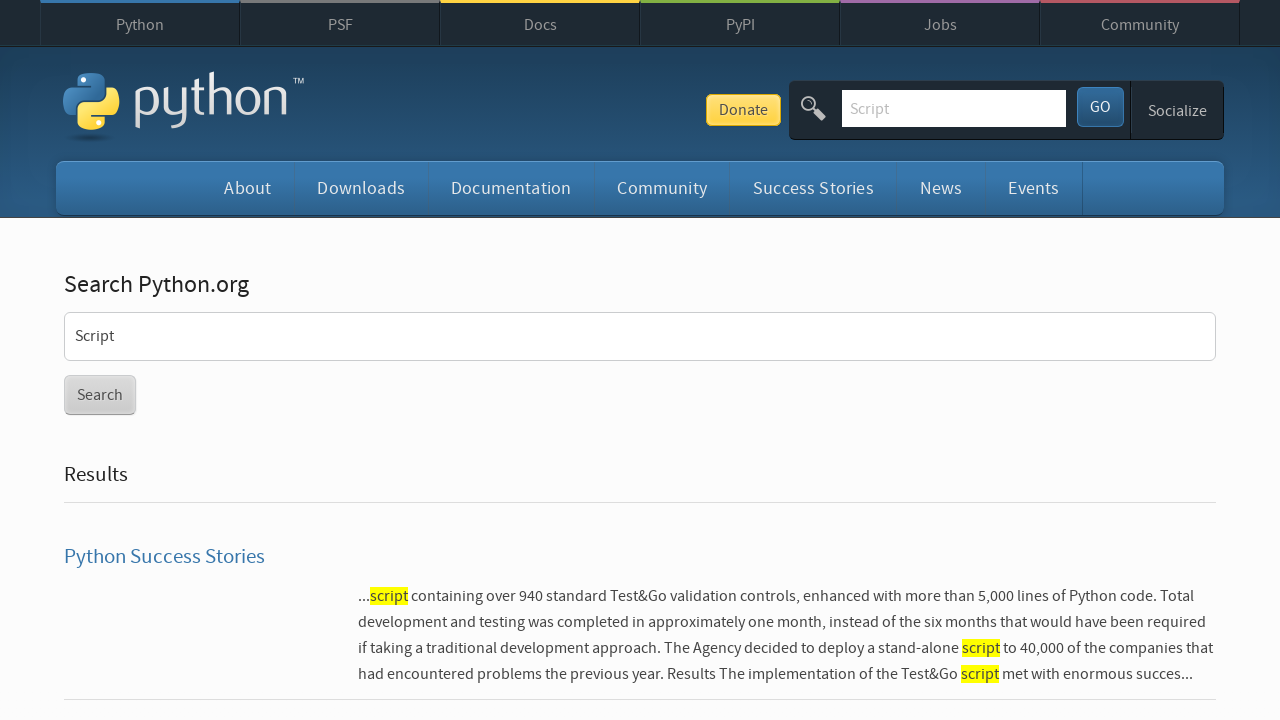